Tests the vowels and spaces filter button on default text by clicking the "Ну и ещё пробелы" button and highlighting the result.

Starting URL: https://rioran.github.io/ru_vowels_filter/main.html

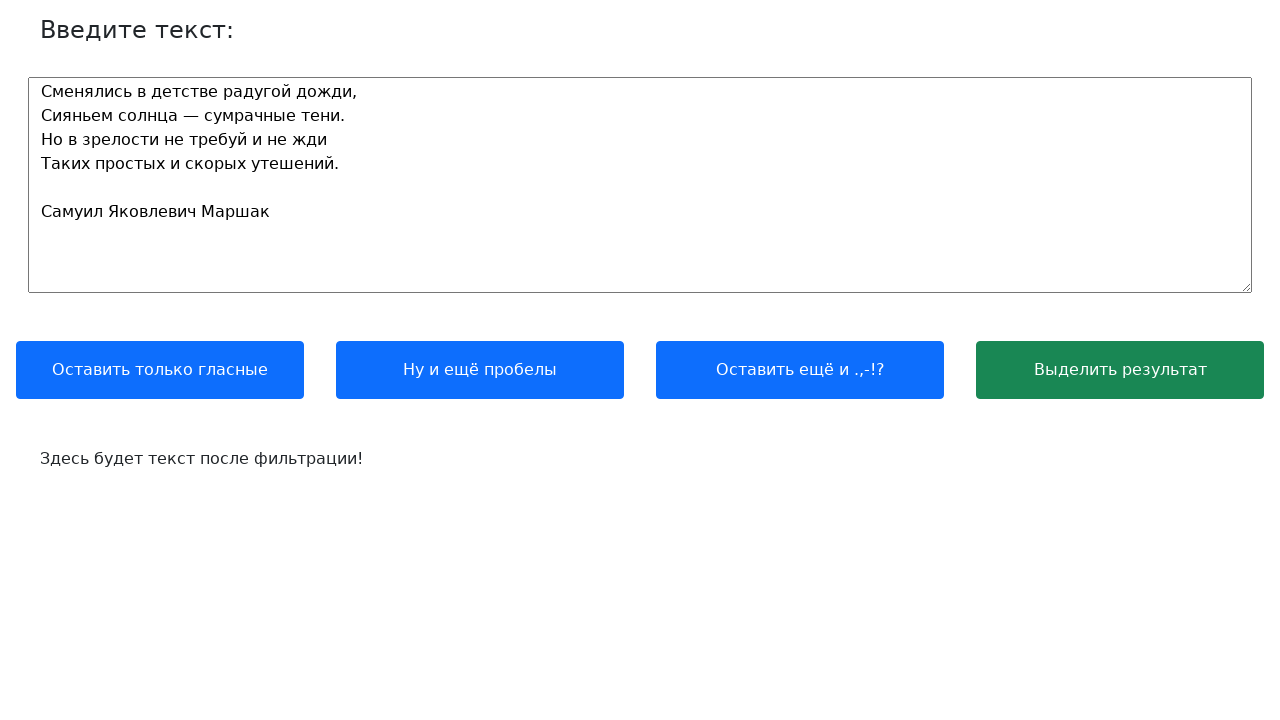

Clicked 'Ну и ещё пробелы' button to filter vowels and spaces at (480, 370) on xpath=//button[contains(.,'Ну и ещё пробелы')]
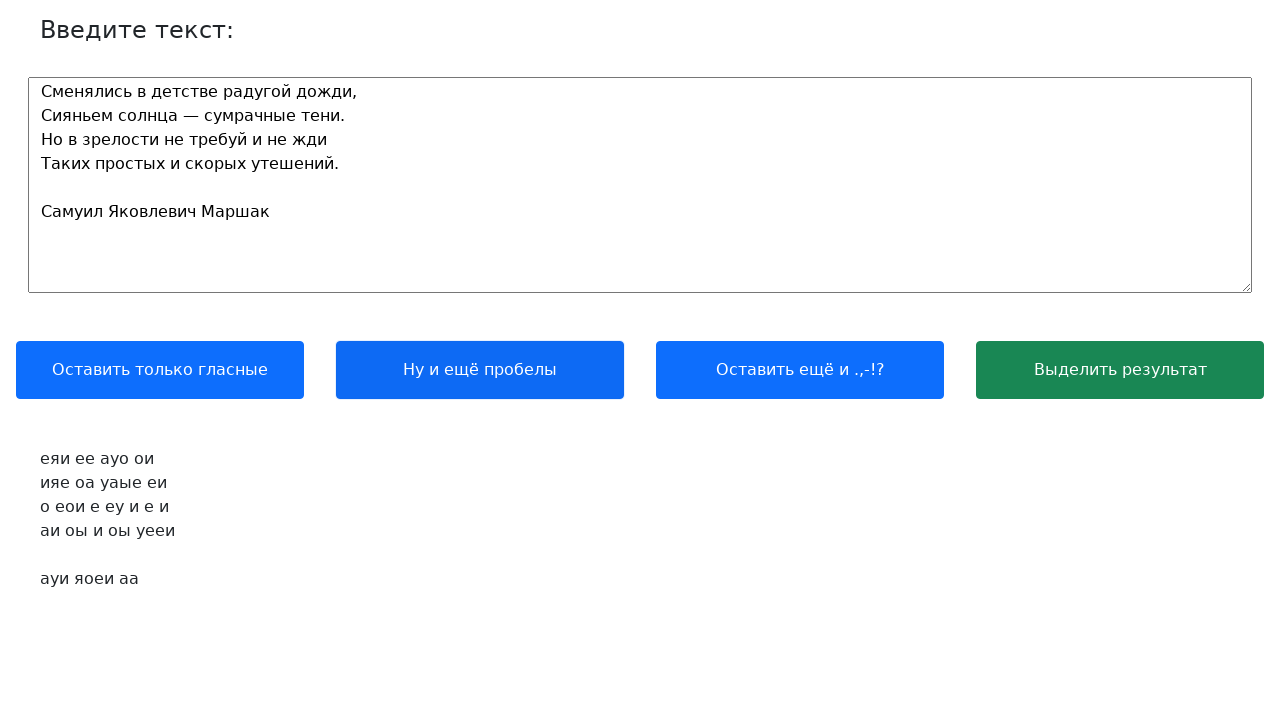

Clicked 'Выделить результат' button to highlight result at (1120, 370) on xpath=//button[contains(.,'Выделить результат')]
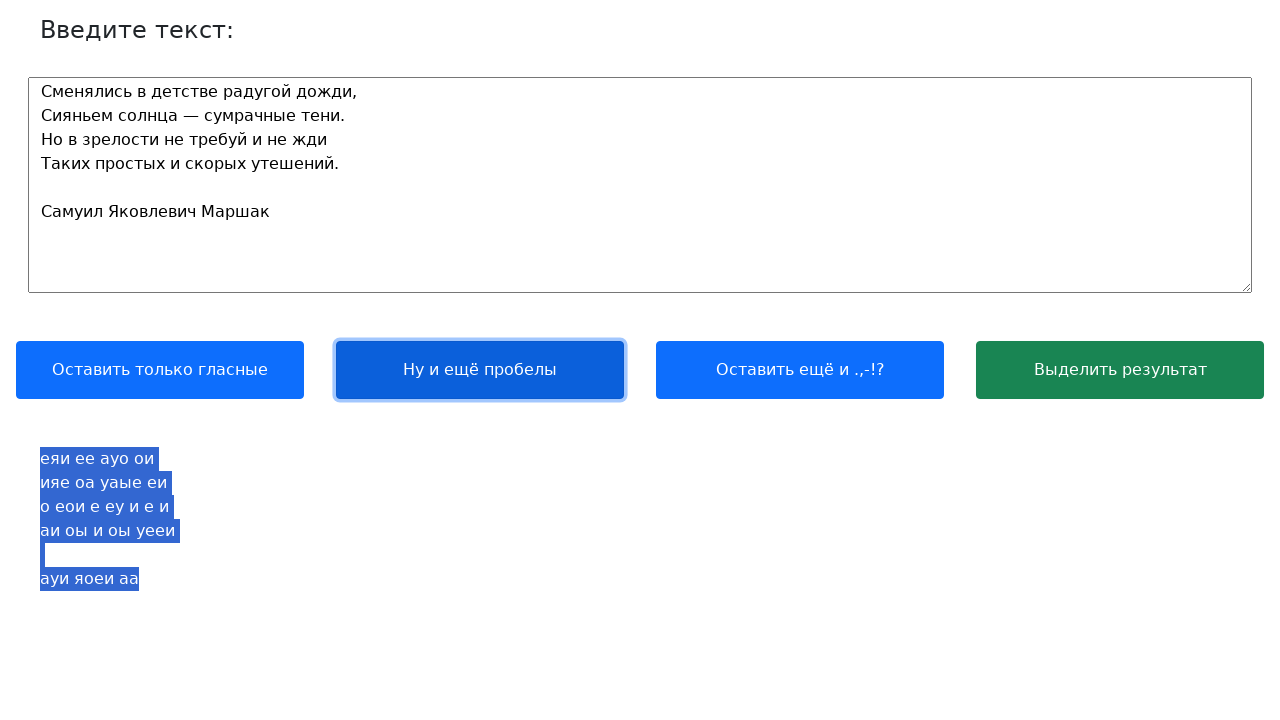

Waited for output text to be visible
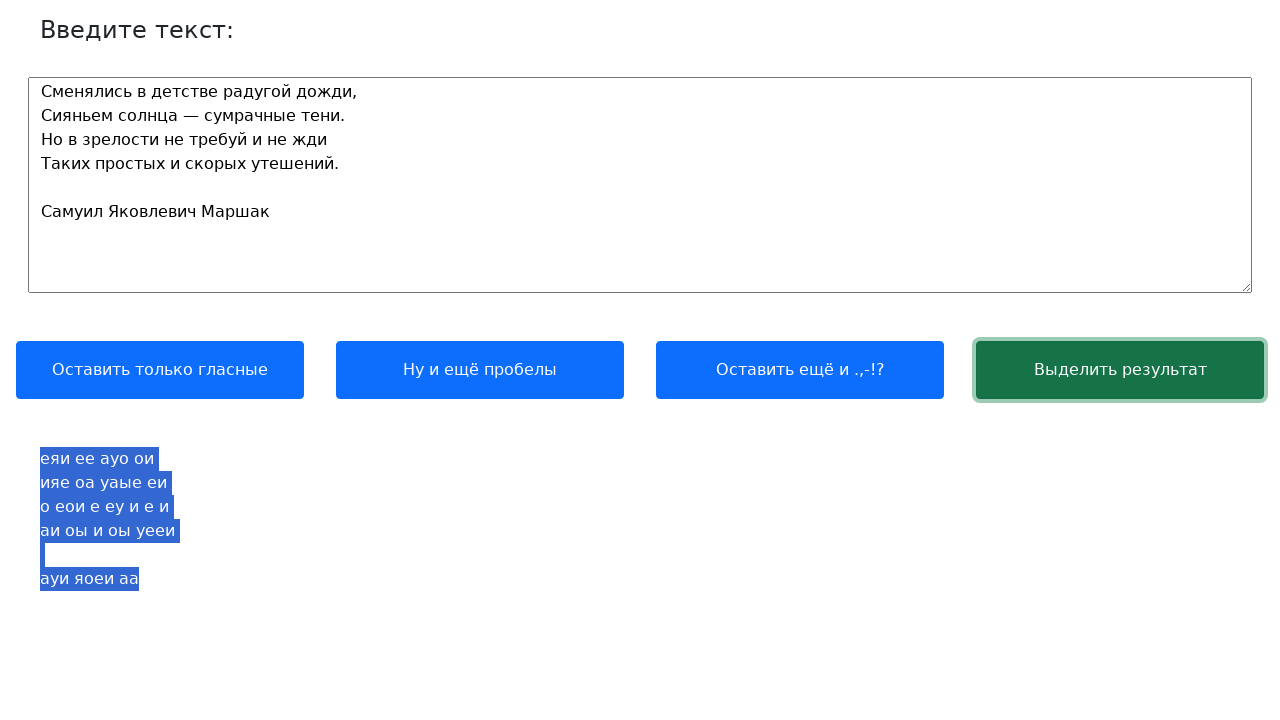

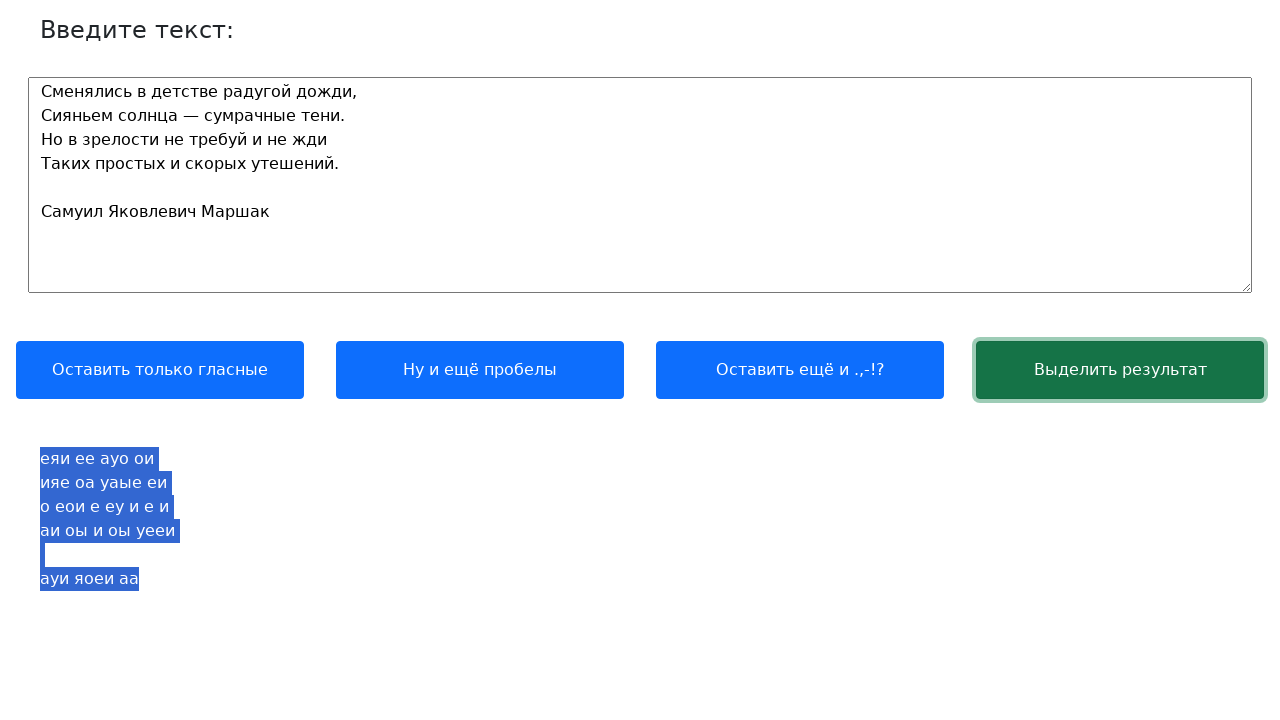